Tests a registration form by filling in first name, last name, and email fields, then submitting the form and verifying successful registration message

Starting URL: http://suninjuly.github.io/registration1.html

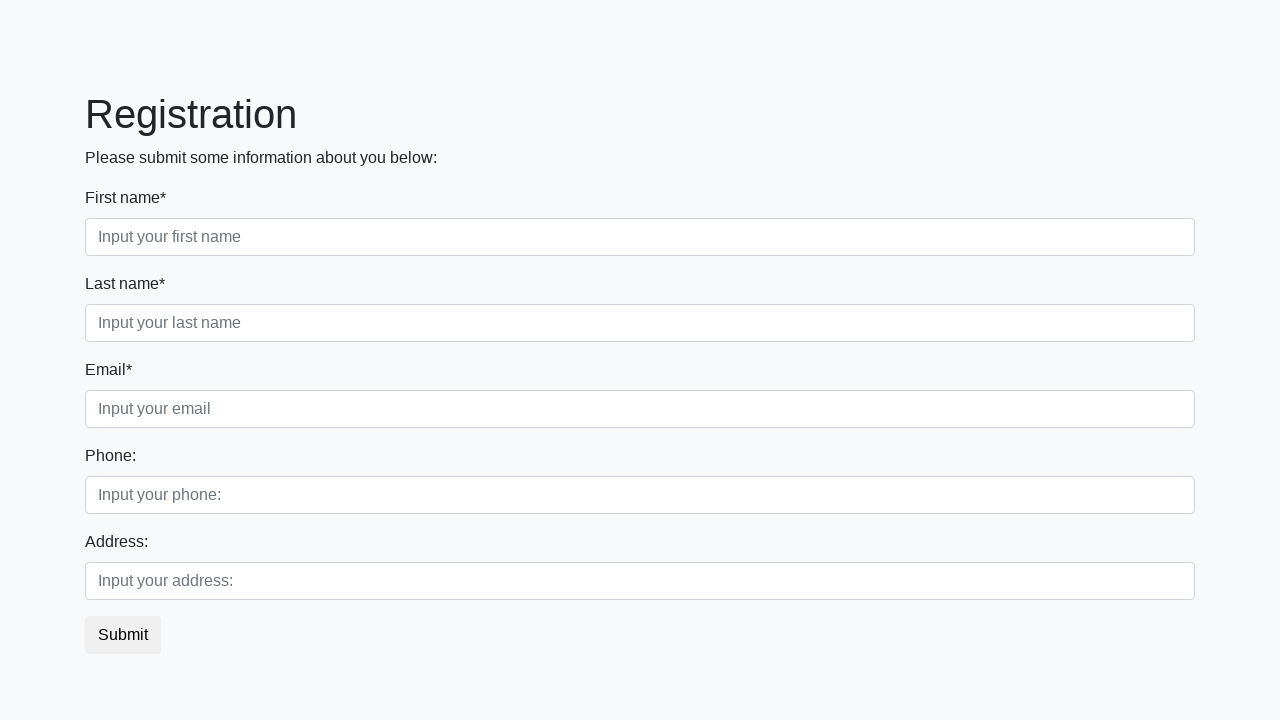

Filled first name field with 'John' on input:first-of-type
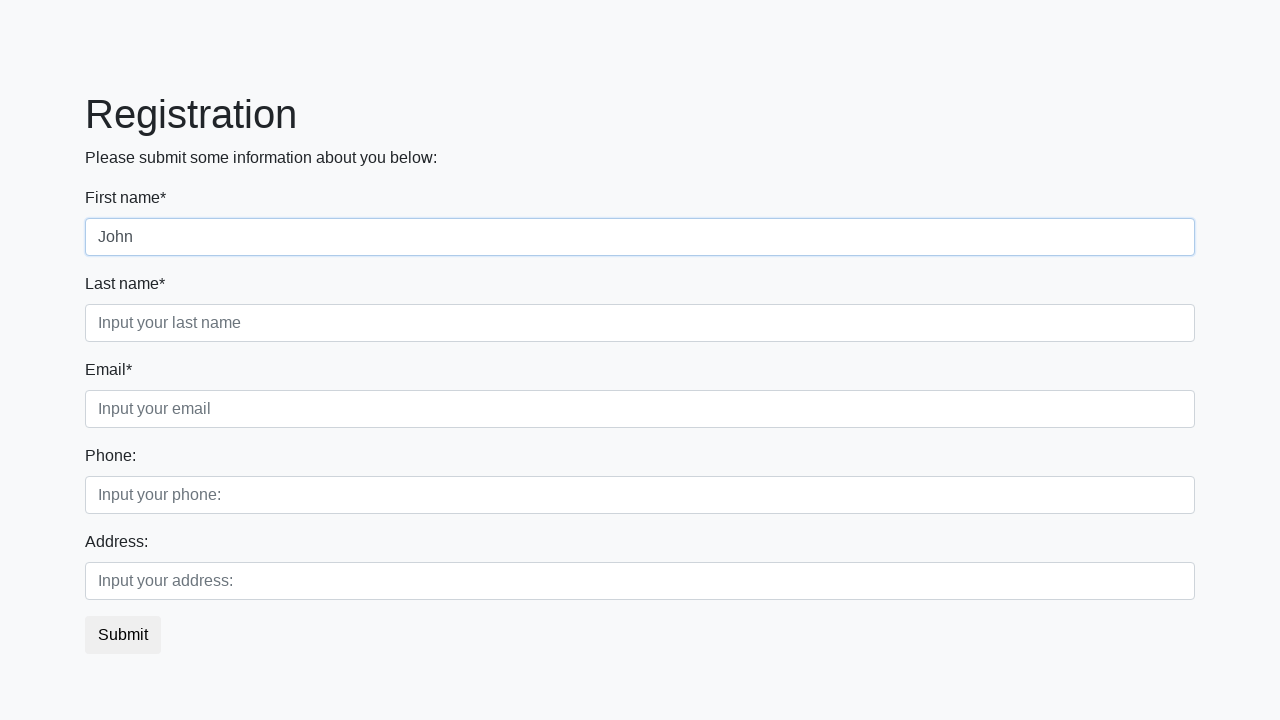

Filled last name field with 'Smith' on input[placeholder='Input your last name']
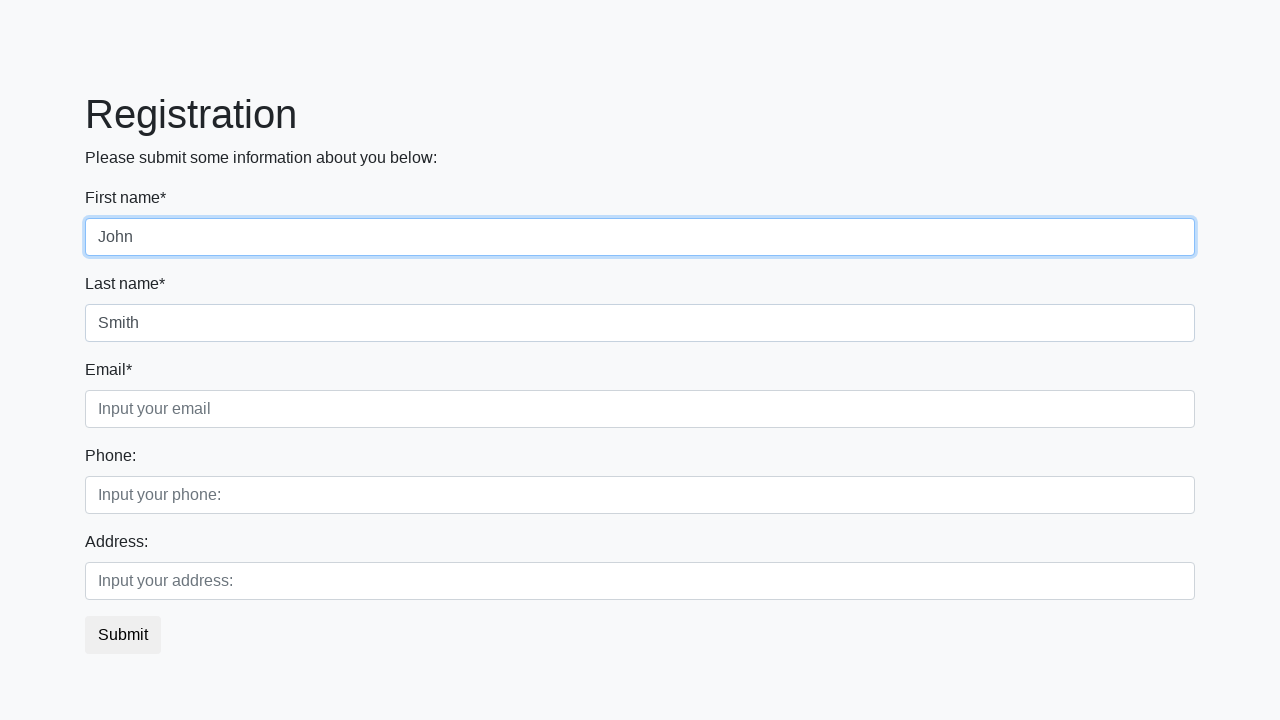

Filled email field with 'john.smith@example.com' on .third
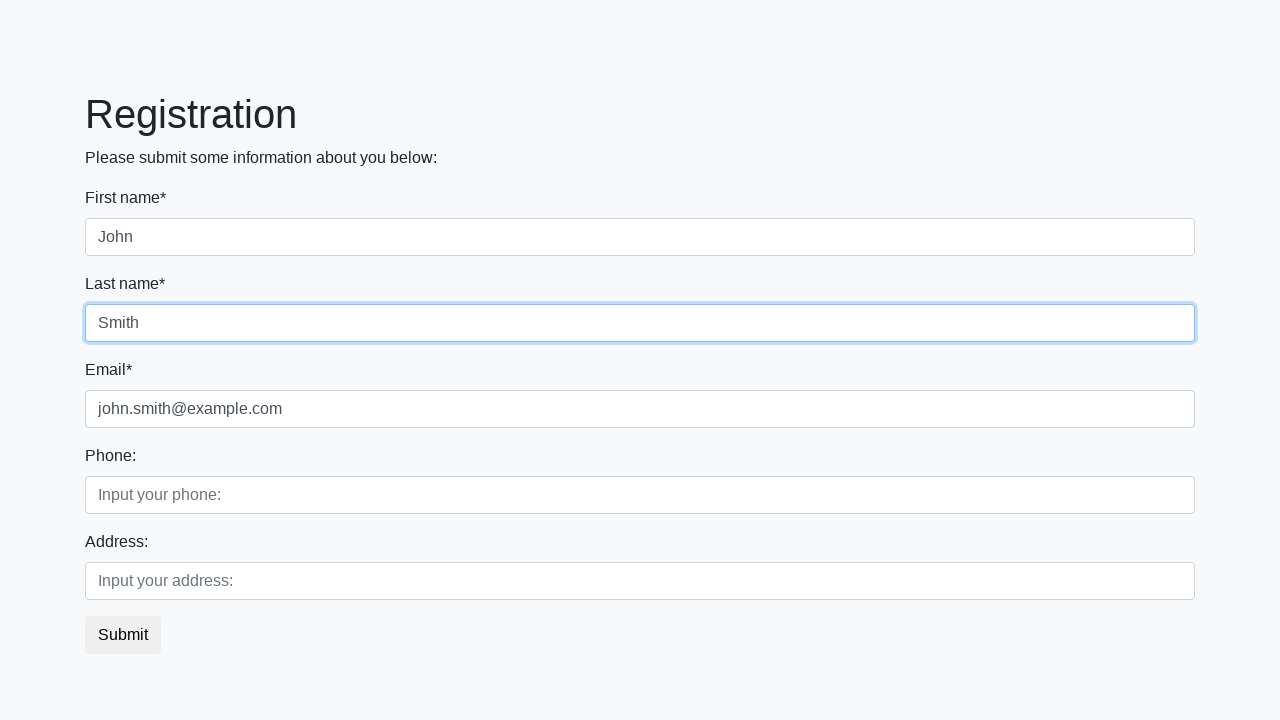

Clicked submit button to register at (123, 635) on button.btn
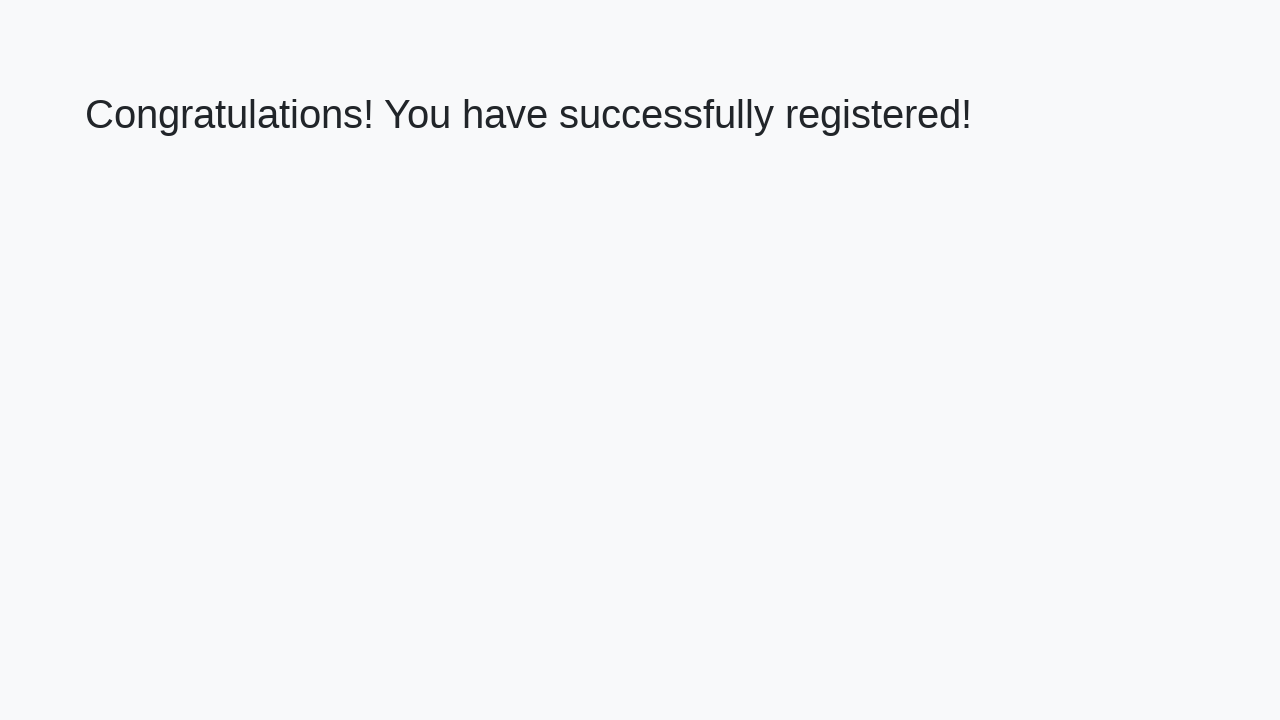

Success message heading appeared
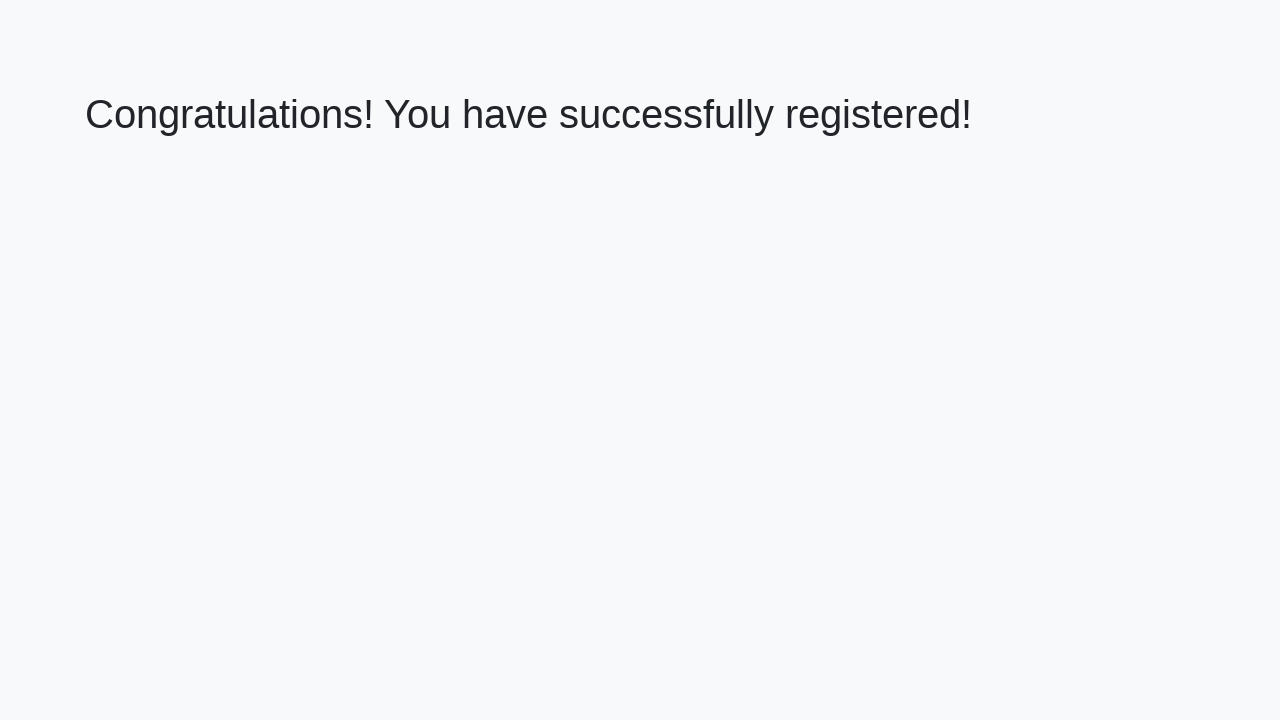

Retrieved success message text
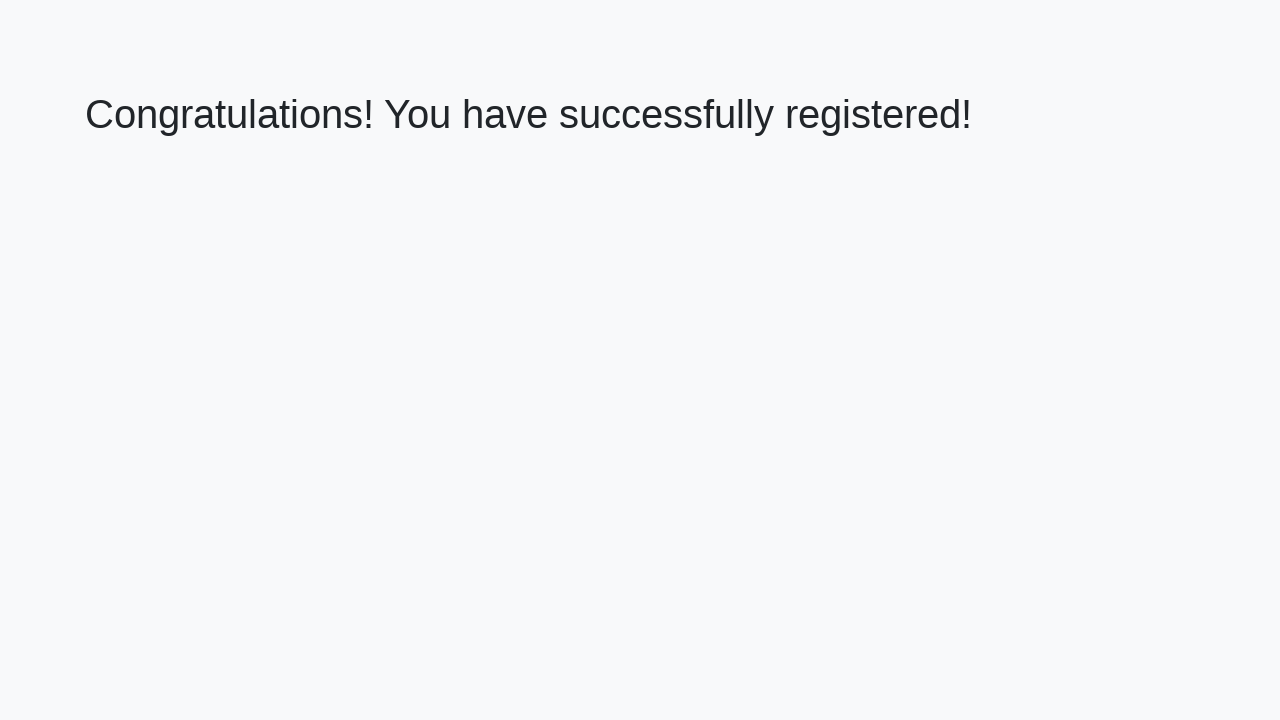

Verified registration success message matches expected text
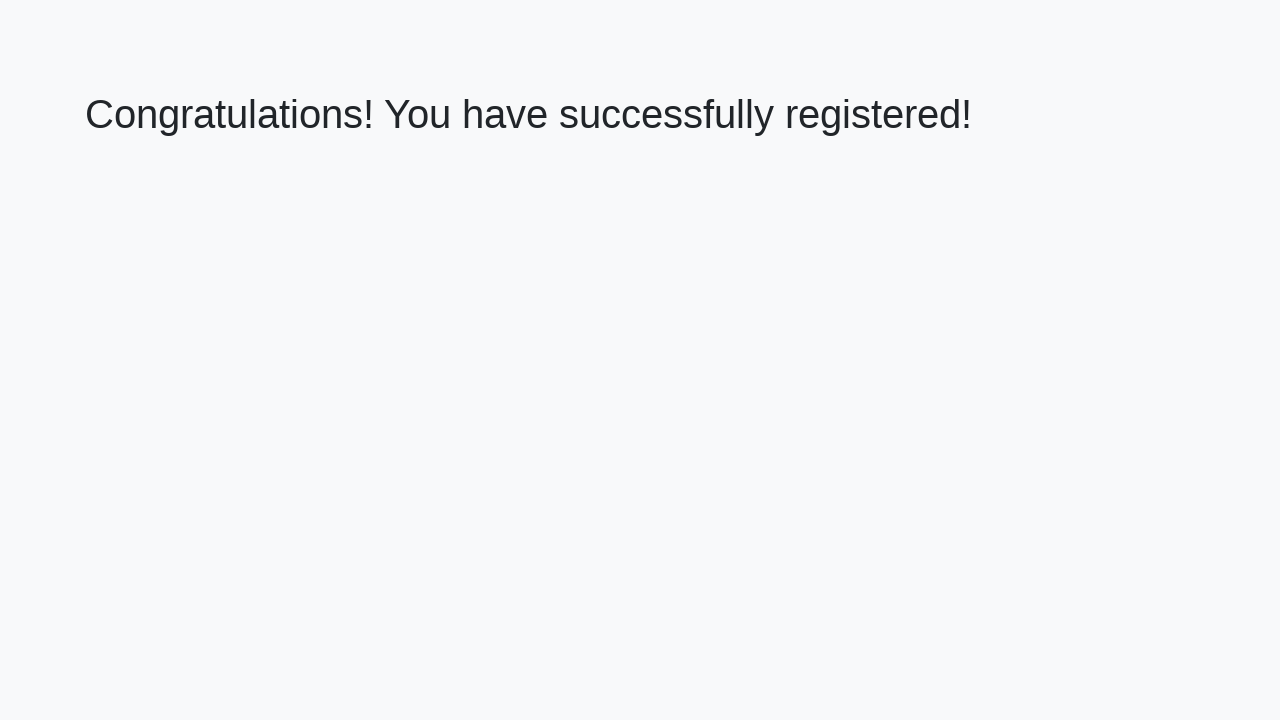

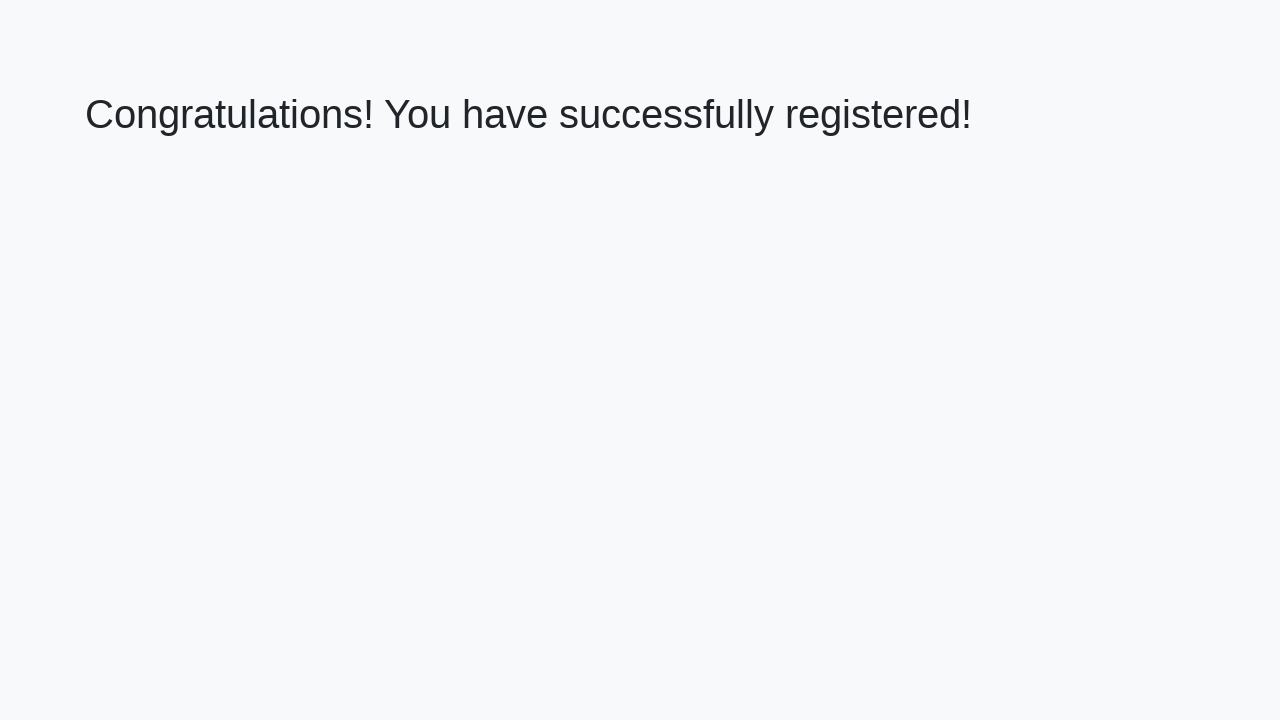